Tests HTML5 drag and drop functionality on Safari by dragging column A to column B position three times consecutively.

Starting URL: https://automationfc.github.io/drag-drop-html5/

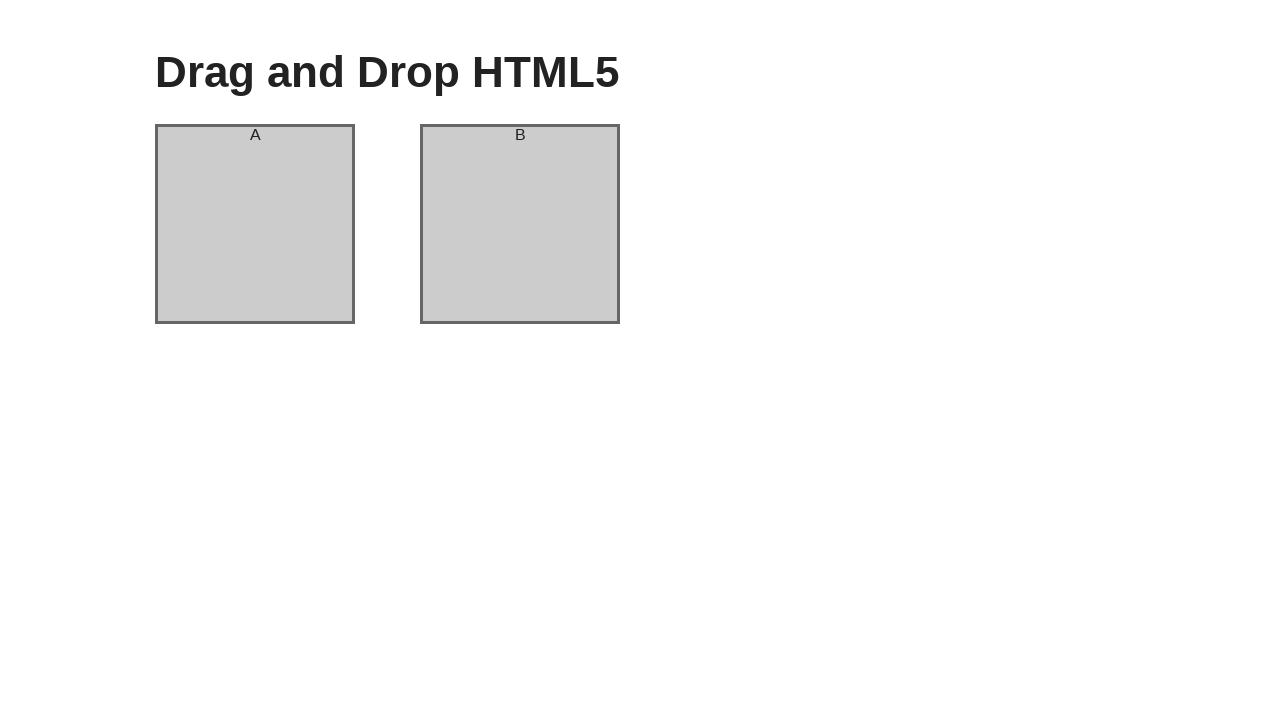

Dragged column A to column B (first time) at (520, 224)
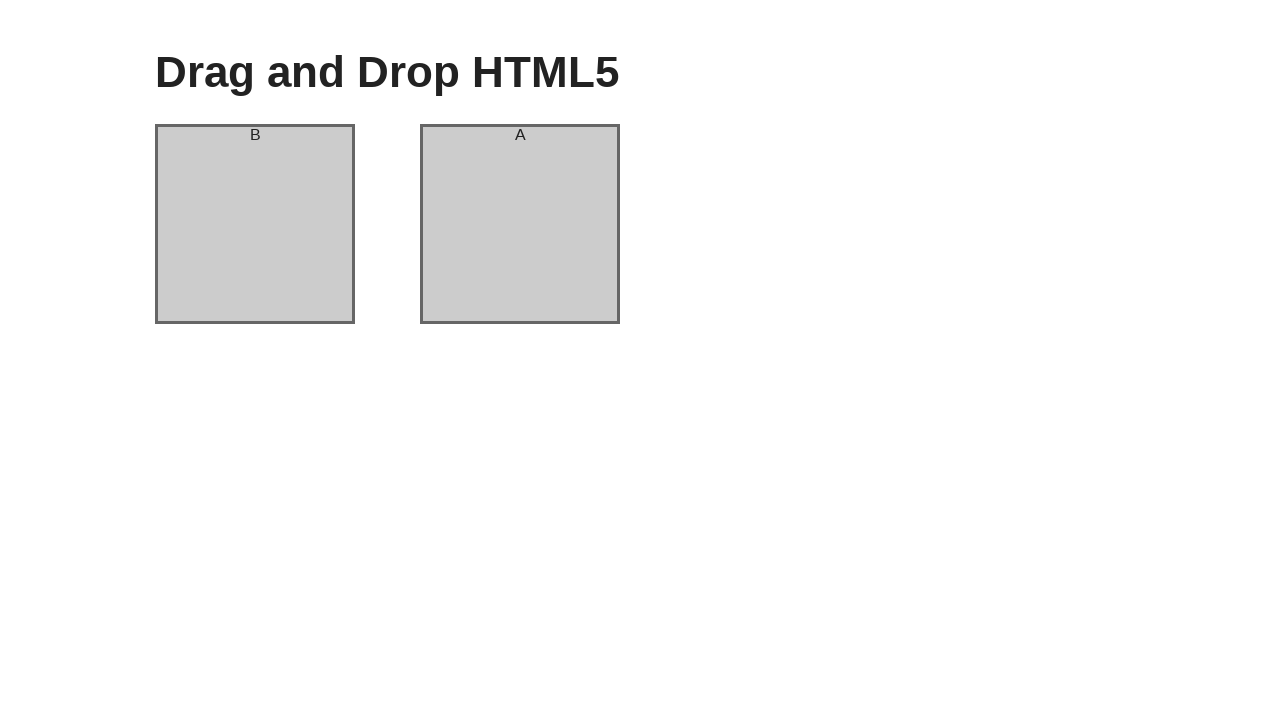

Dragged column A to column B (second time) at (520, 224)
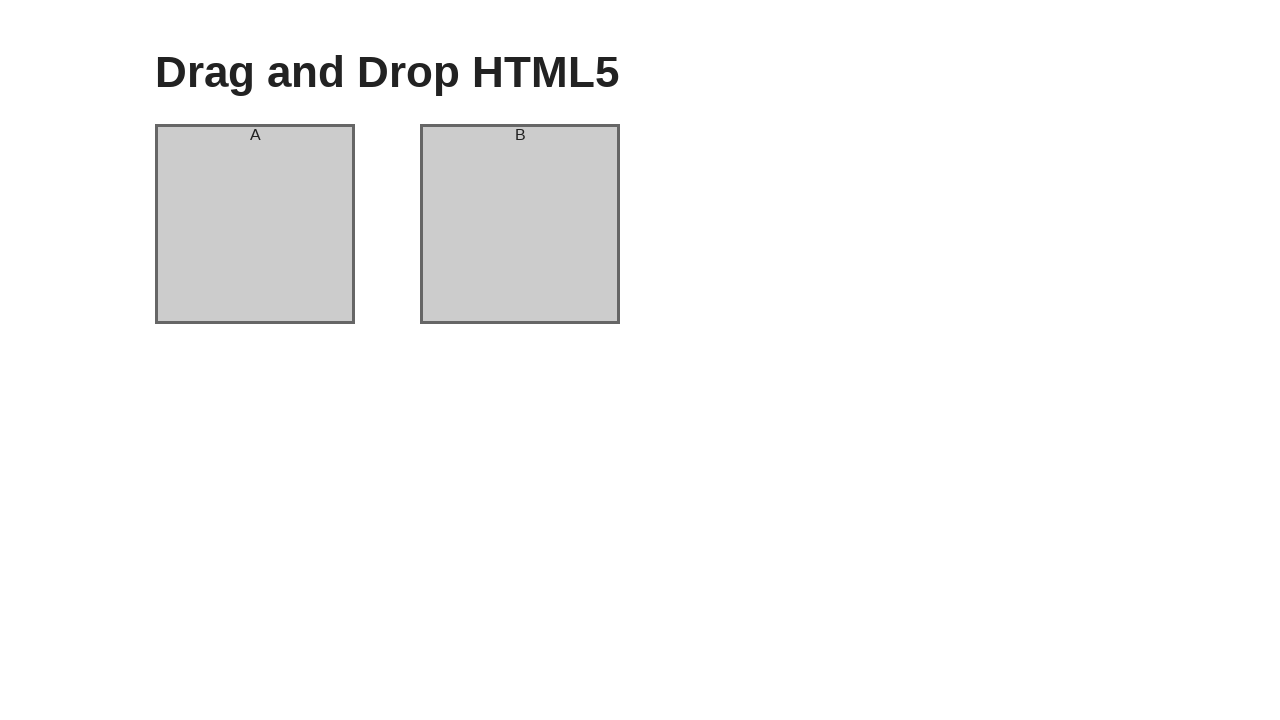

Dragged column A to column B (third time) at (520, 224)
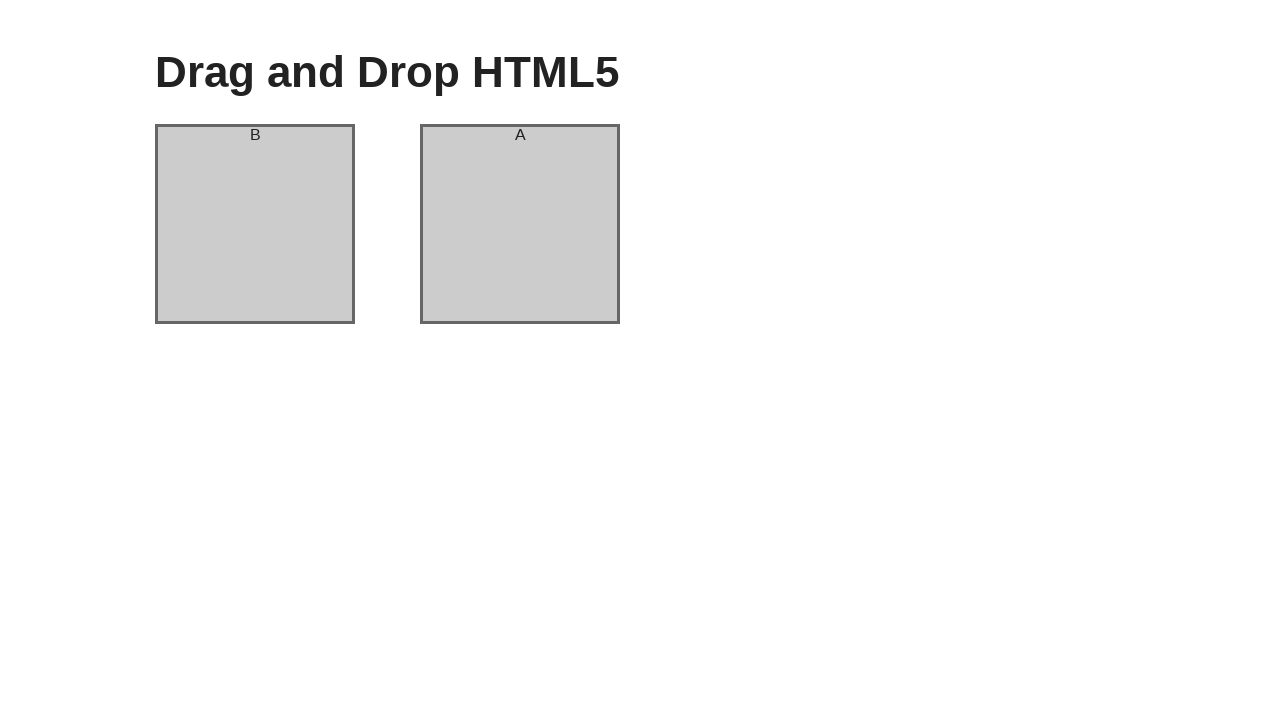

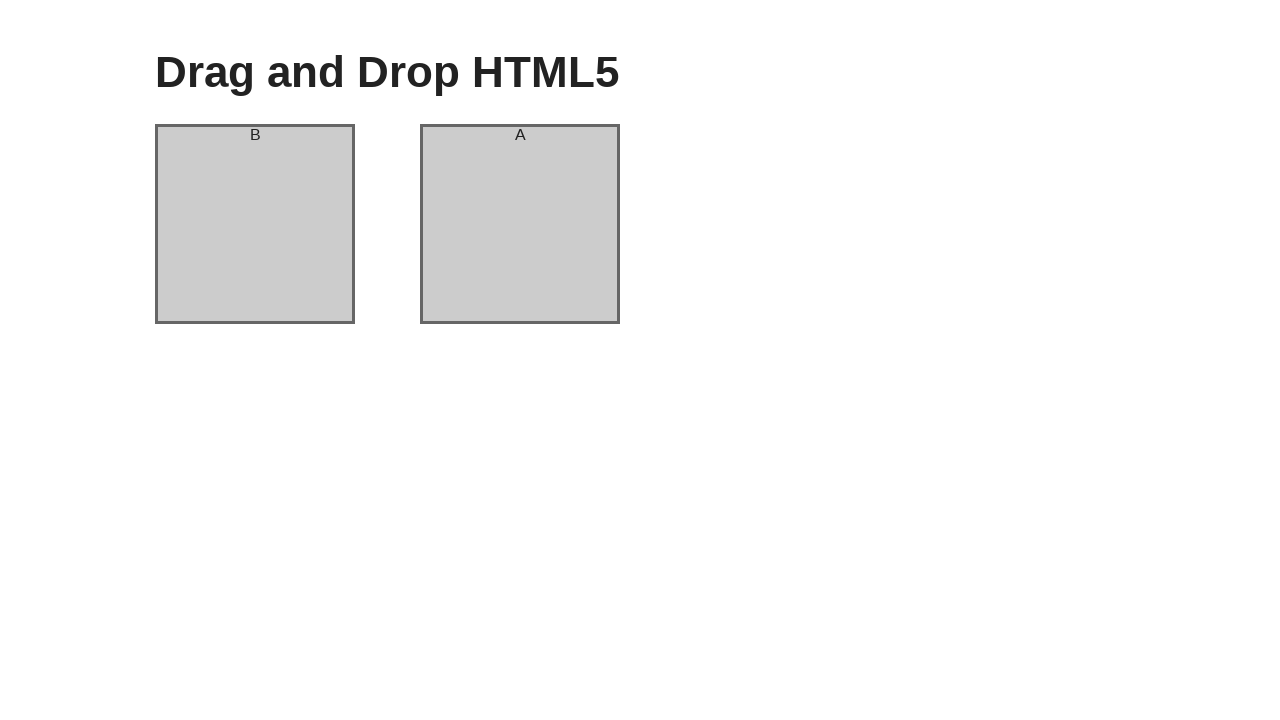